Tests the Polish National Corpus search functionality by selecting a corpus and submitting a search query for a Polish word.

Starting URL: http://www.nkjp.pl/poliqarp/

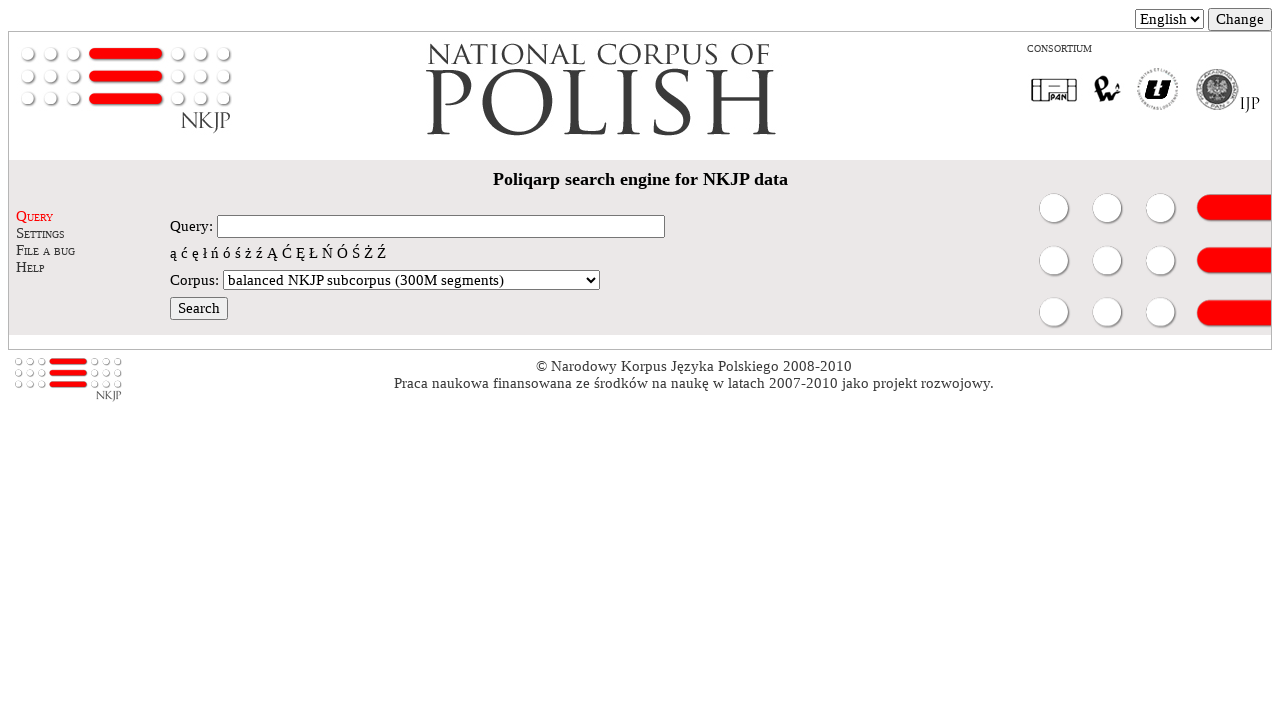

Clicked on the corpus dropdown menu at (412, 280) on select[name='corpus']
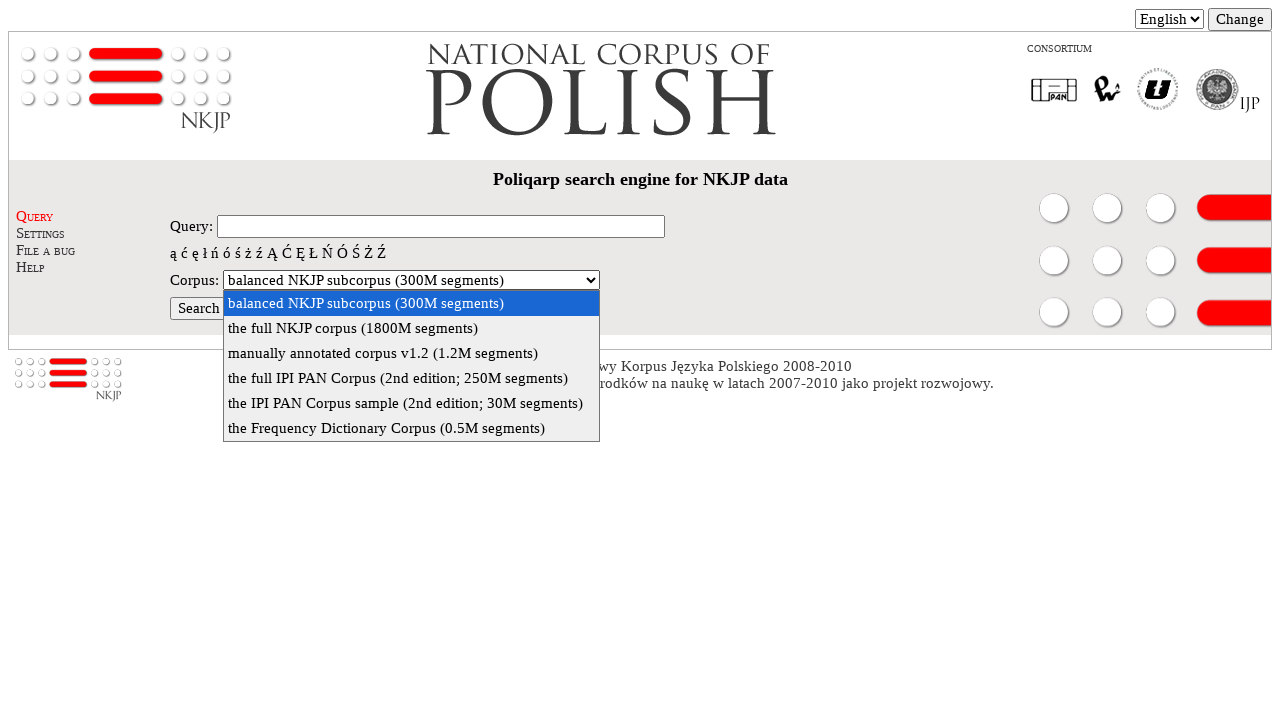

Selected nkjp1800 corpus from dropdown on select[name='corpus']
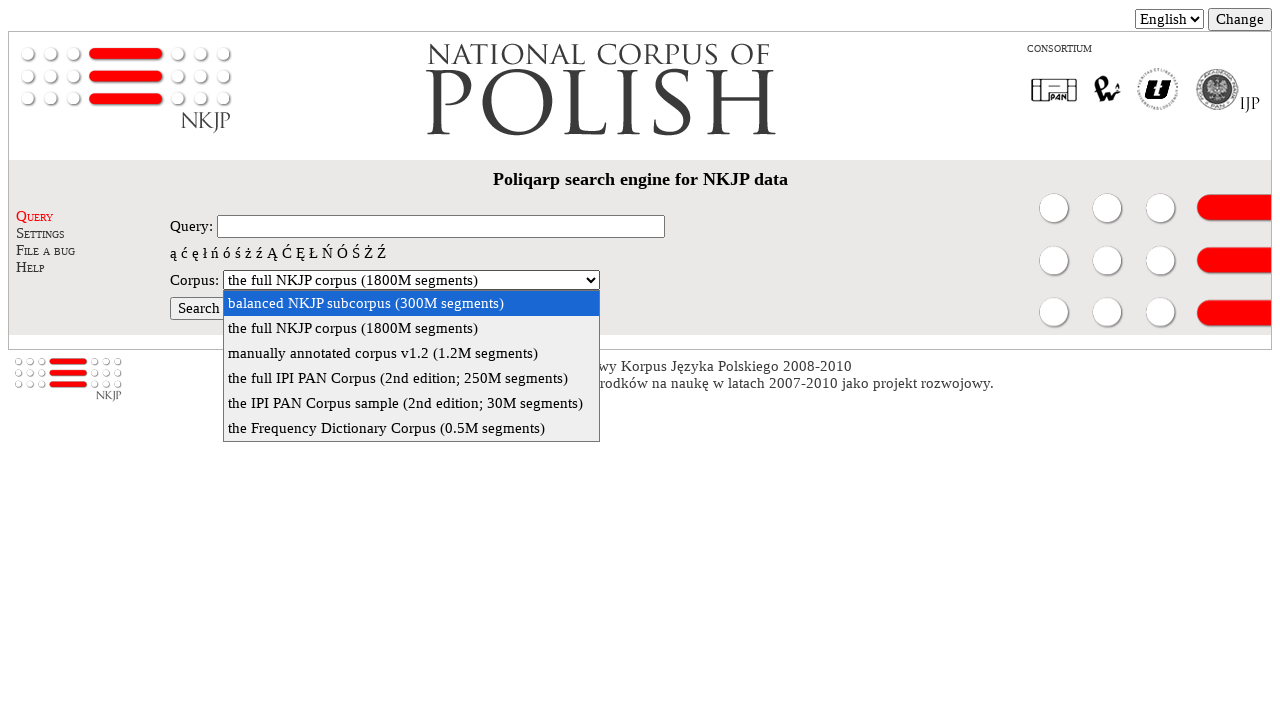

Filled query field with Polish word 'książka' on #id_query
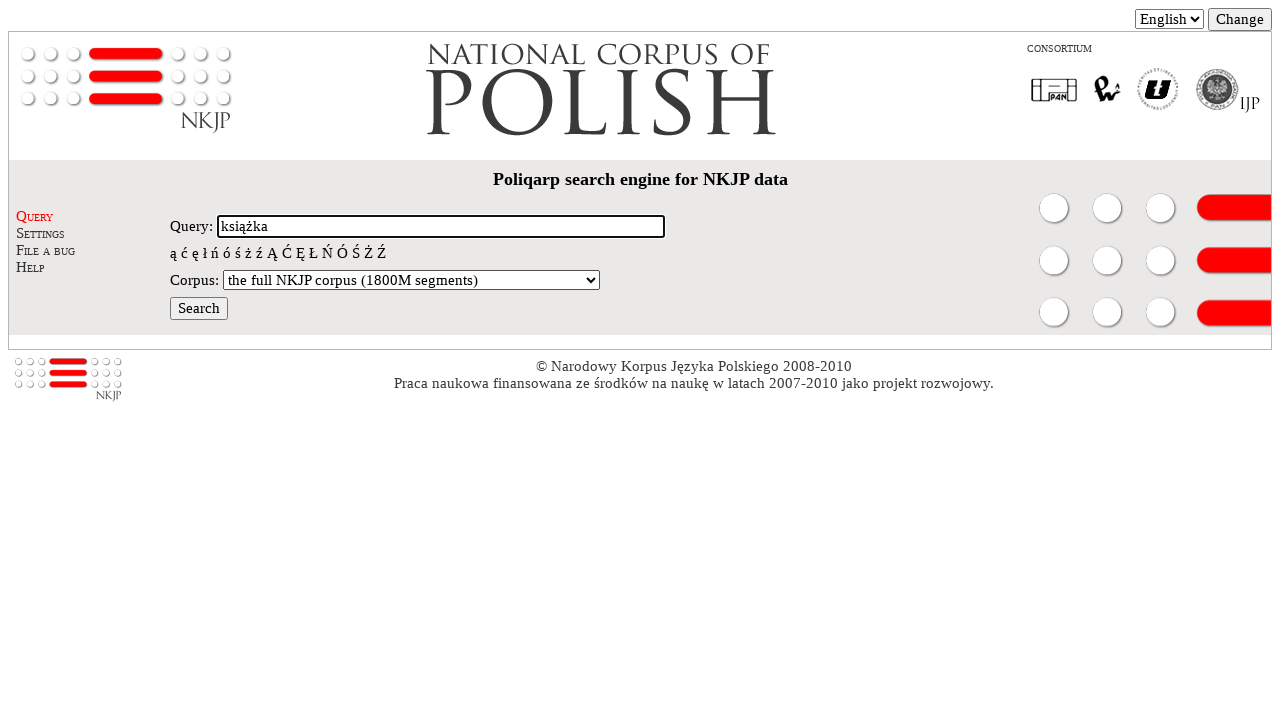

Pressed Enter to submit the search query on #id_query
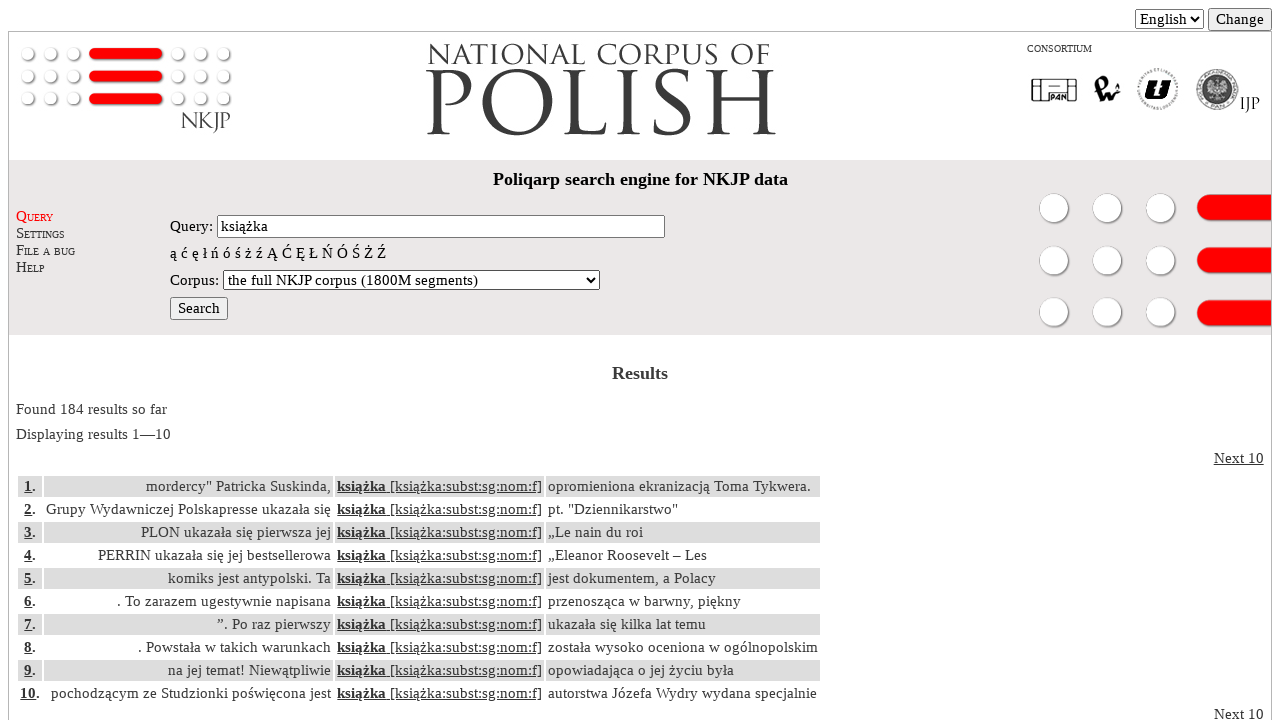

Search results loaded successfully
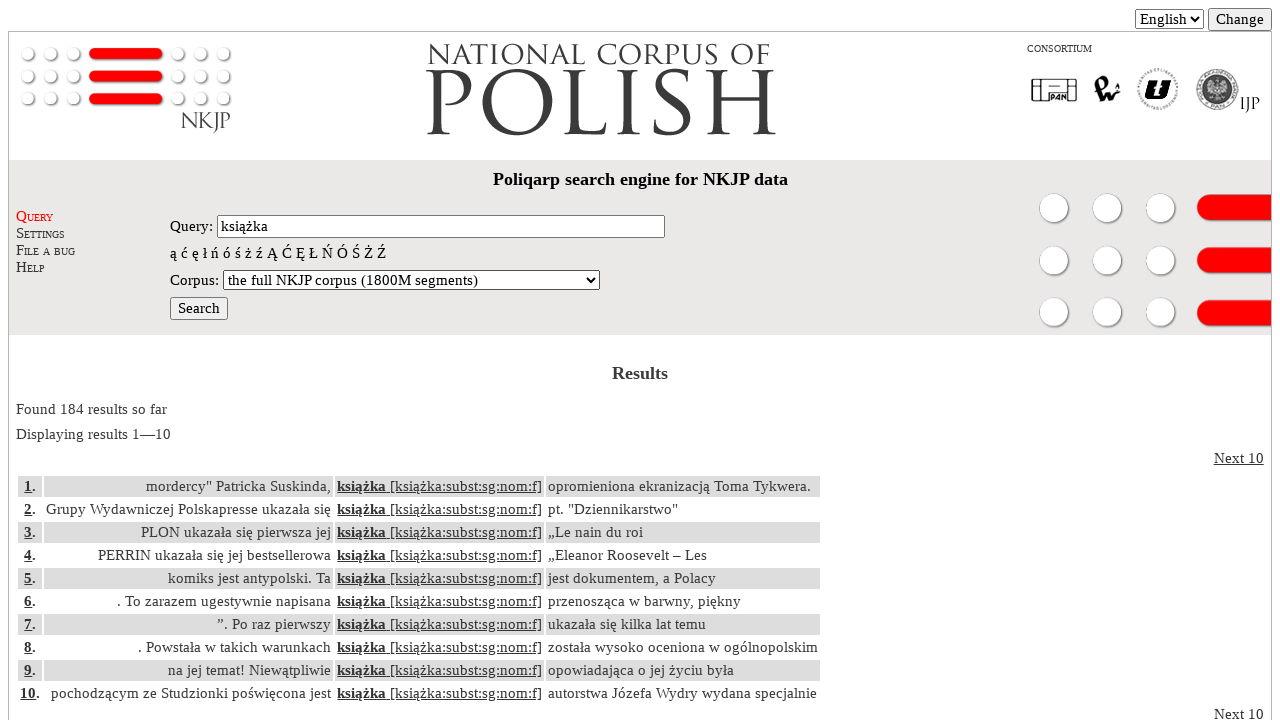

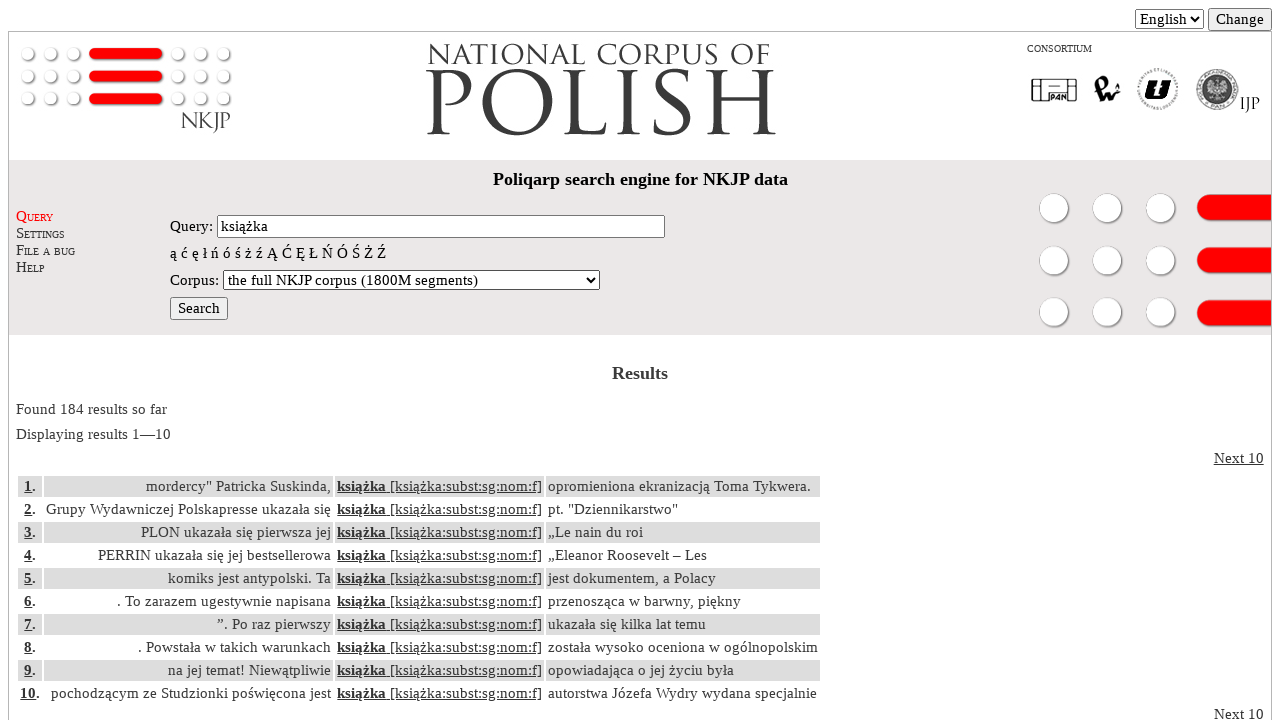